Tests table sorting functionality by clicking on the column header to sort vegetables/fruits by name and verifying the sort order

Starting URL: https://rahulshettyacademy.com/seleniumPractise/#/offers

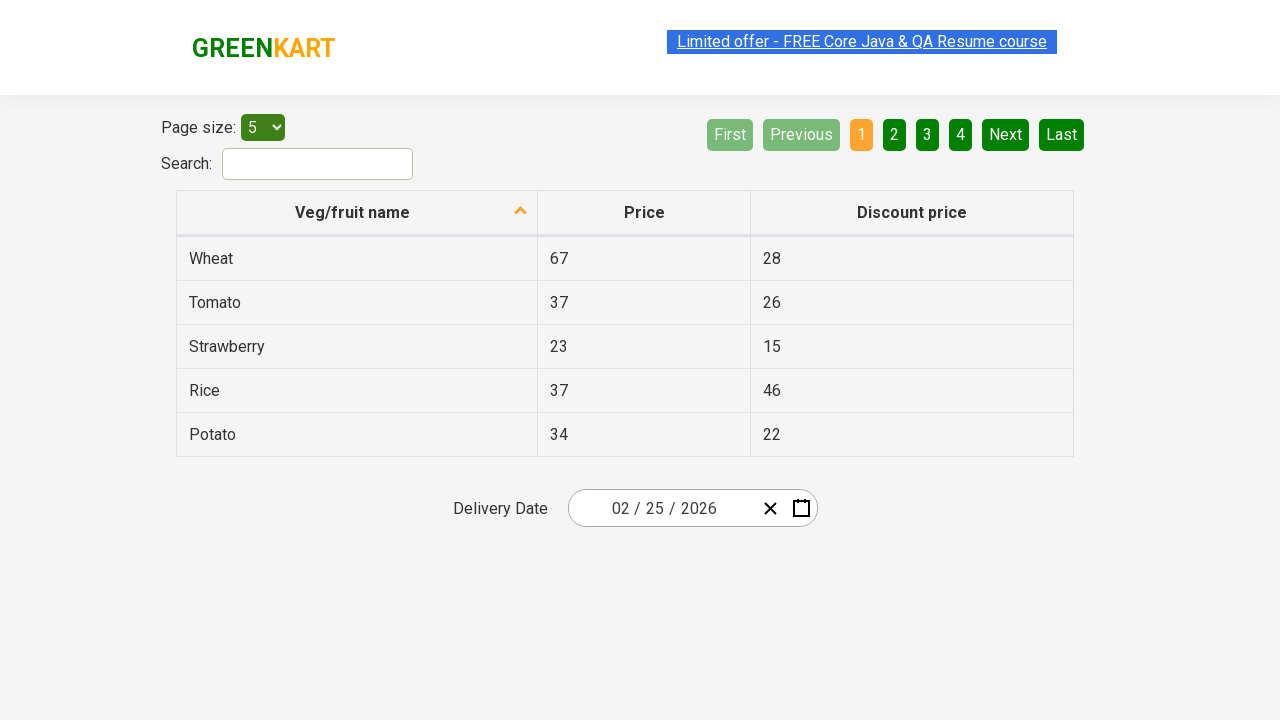

Clicked on 'Veg/fruit name' column header to sort at (353, 212) on xpath=//span[text()='Veg/fruit name']
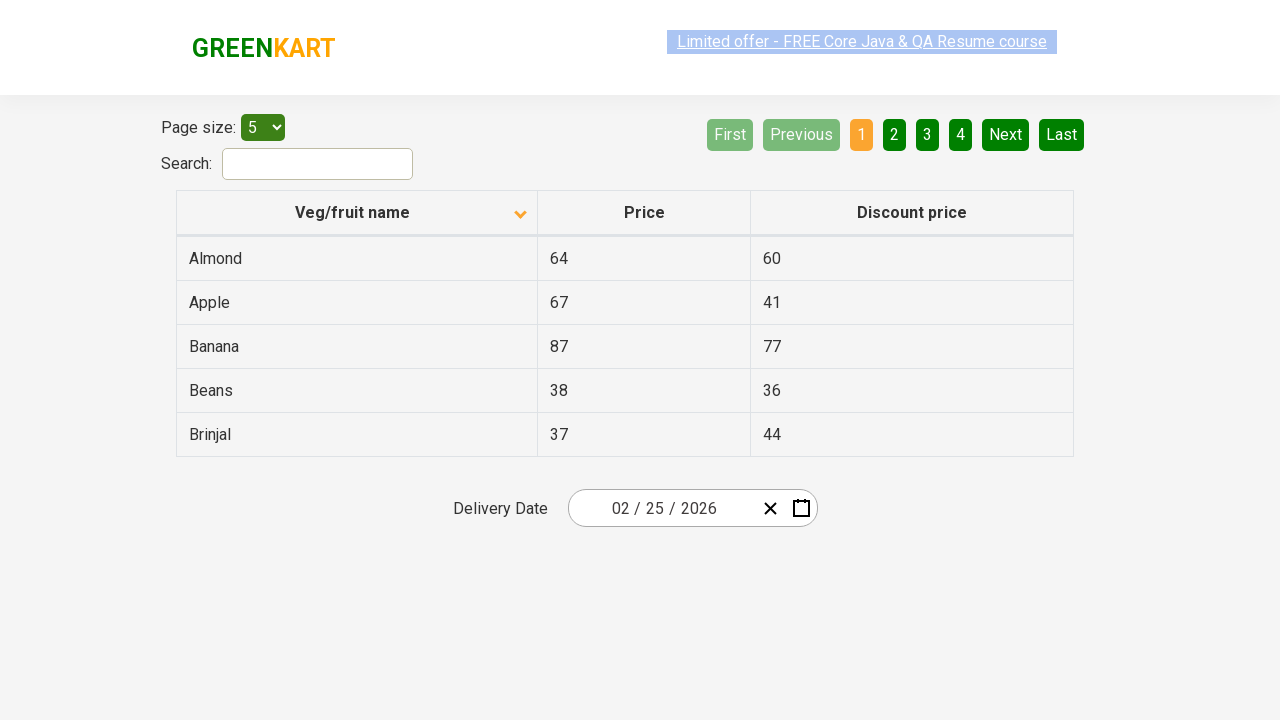

Waited for table to be sorted
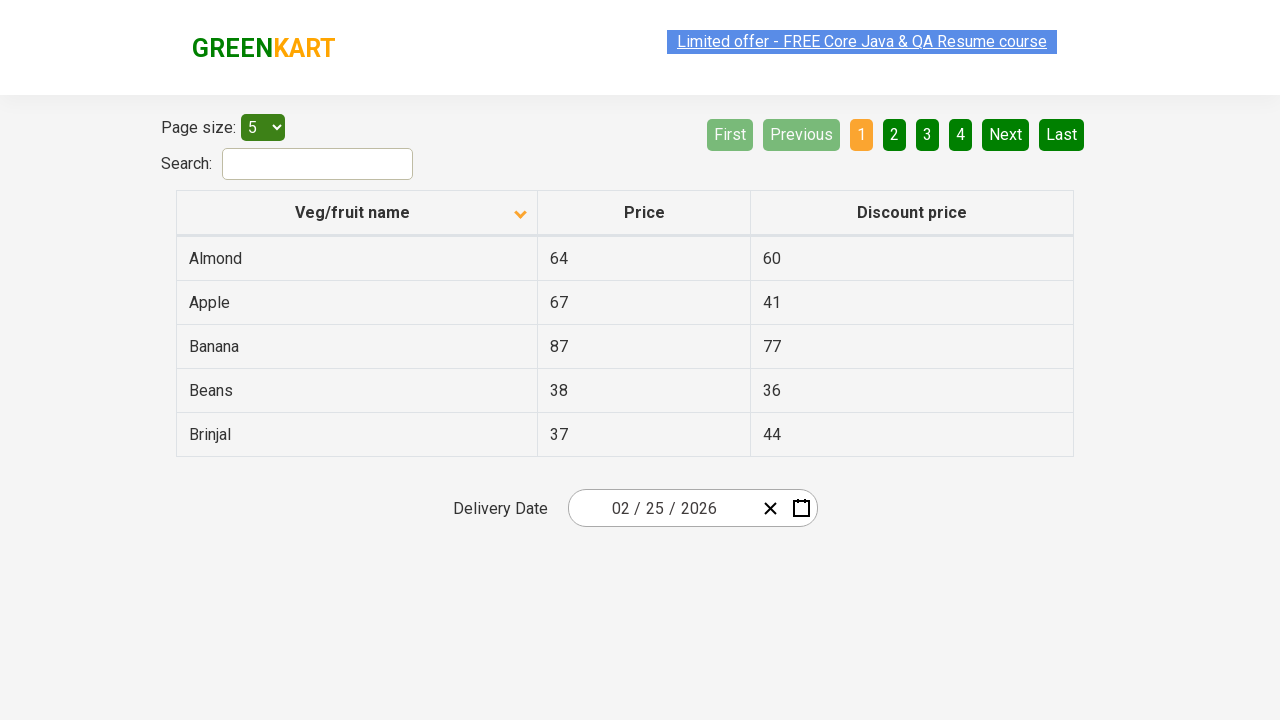

Retrieved all vegetable/fruit names from first column
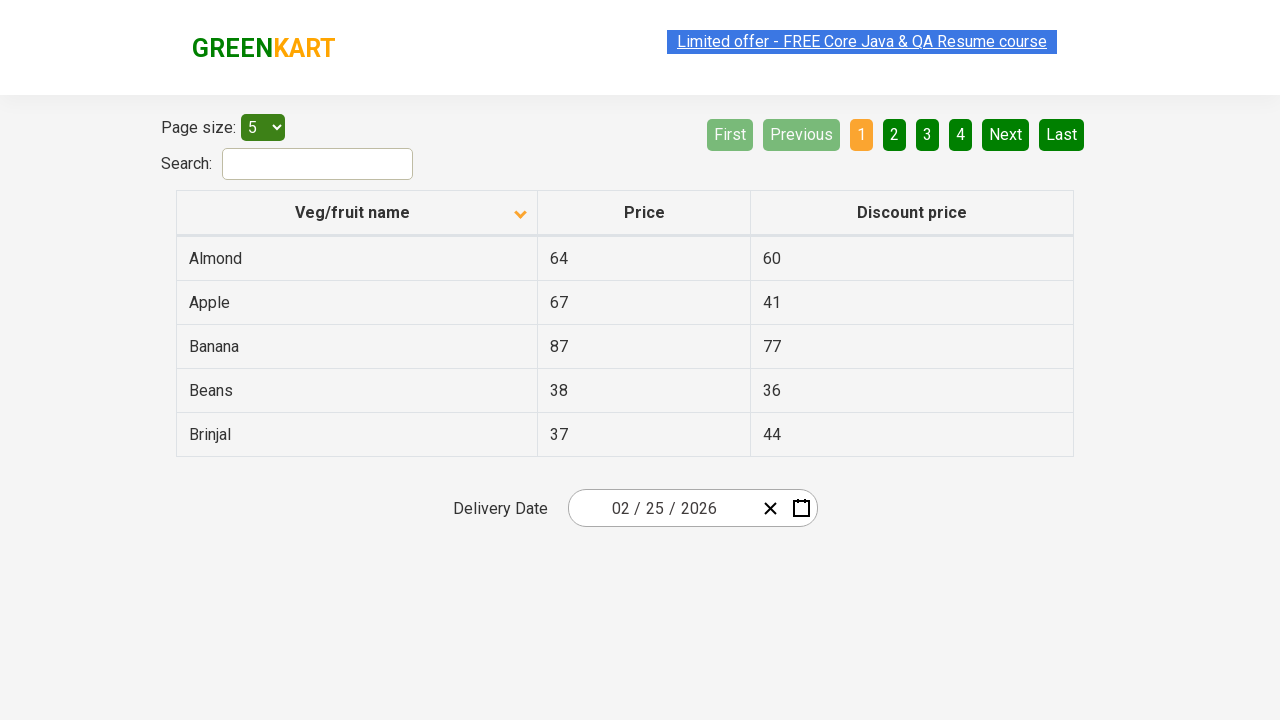

Created sorted copy of vegetable names for comparison
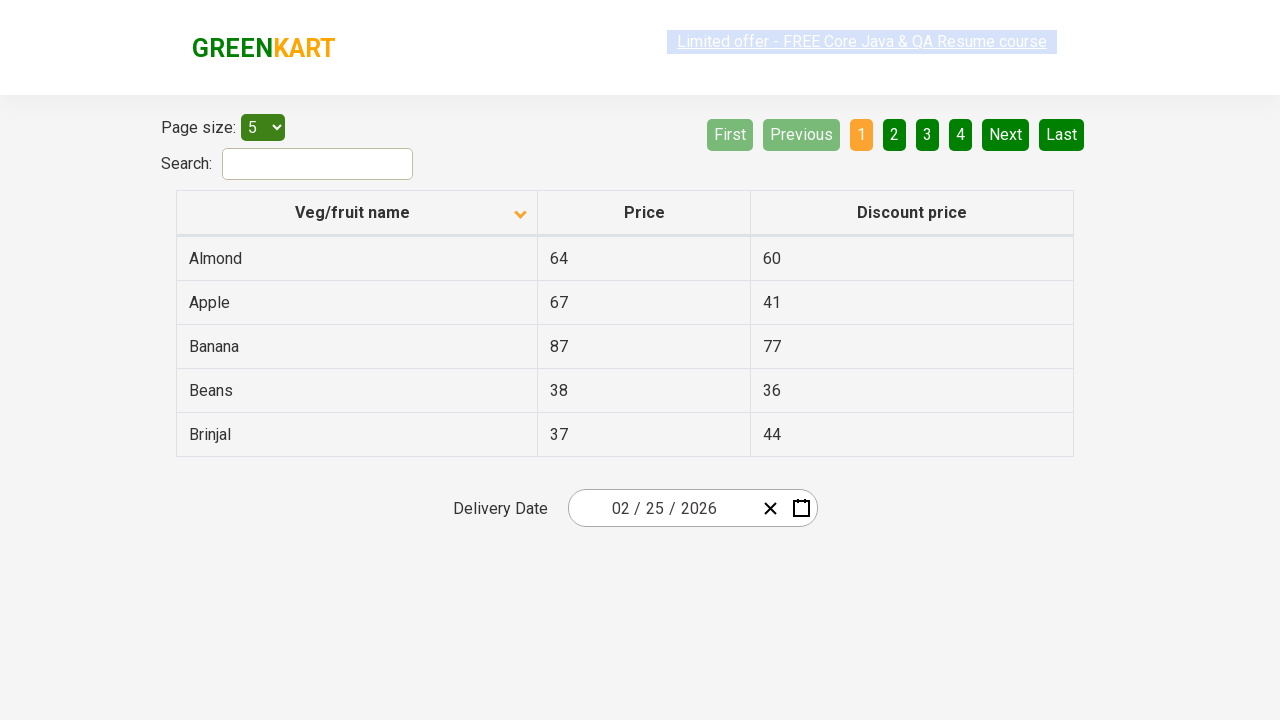

Verified vegetables are sorted alphabetically
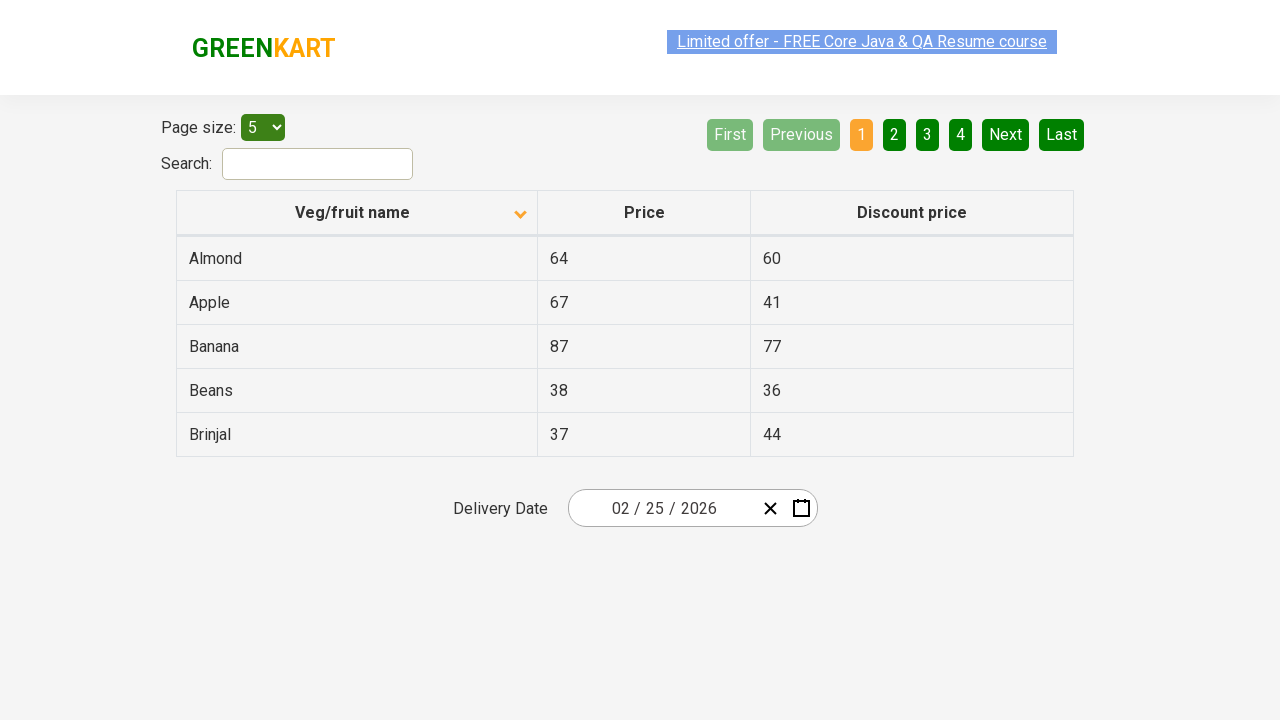

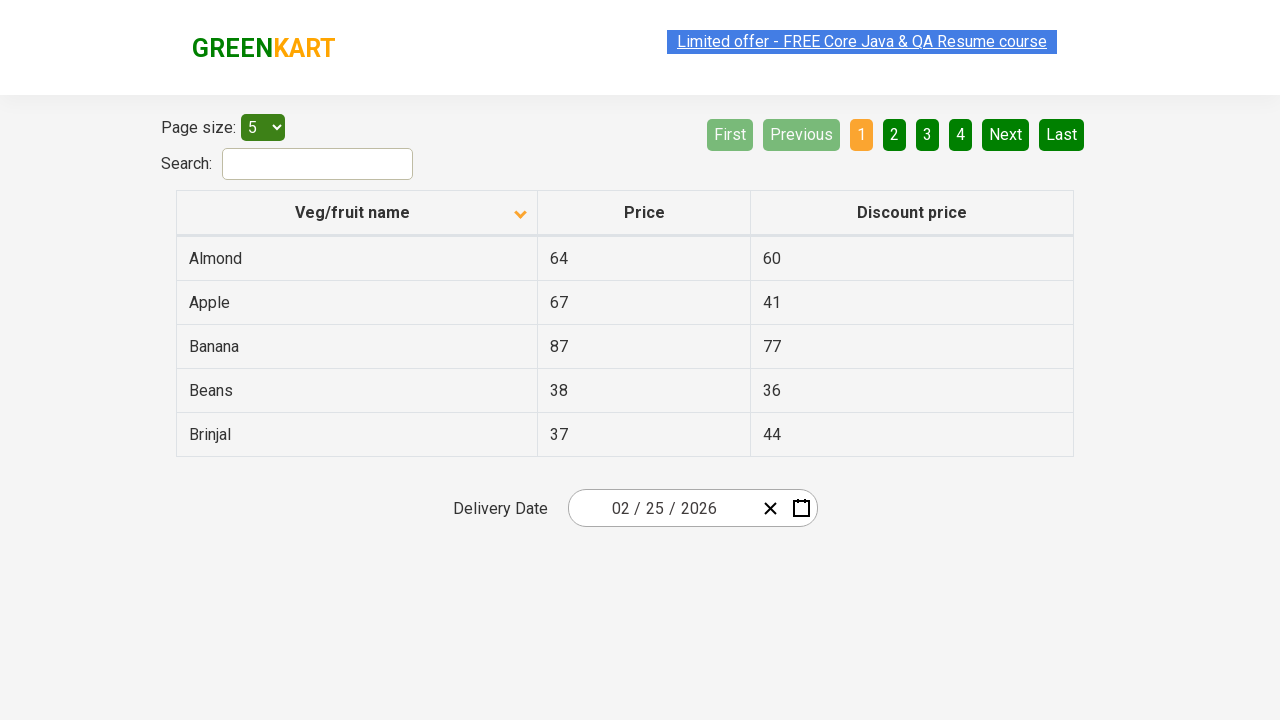